Tests drag and drop functionality on the jQuery UI droppable demo page by dragging an element onto a drop target within an iframe

Starting URL: https://jqueryui.com/droppable/

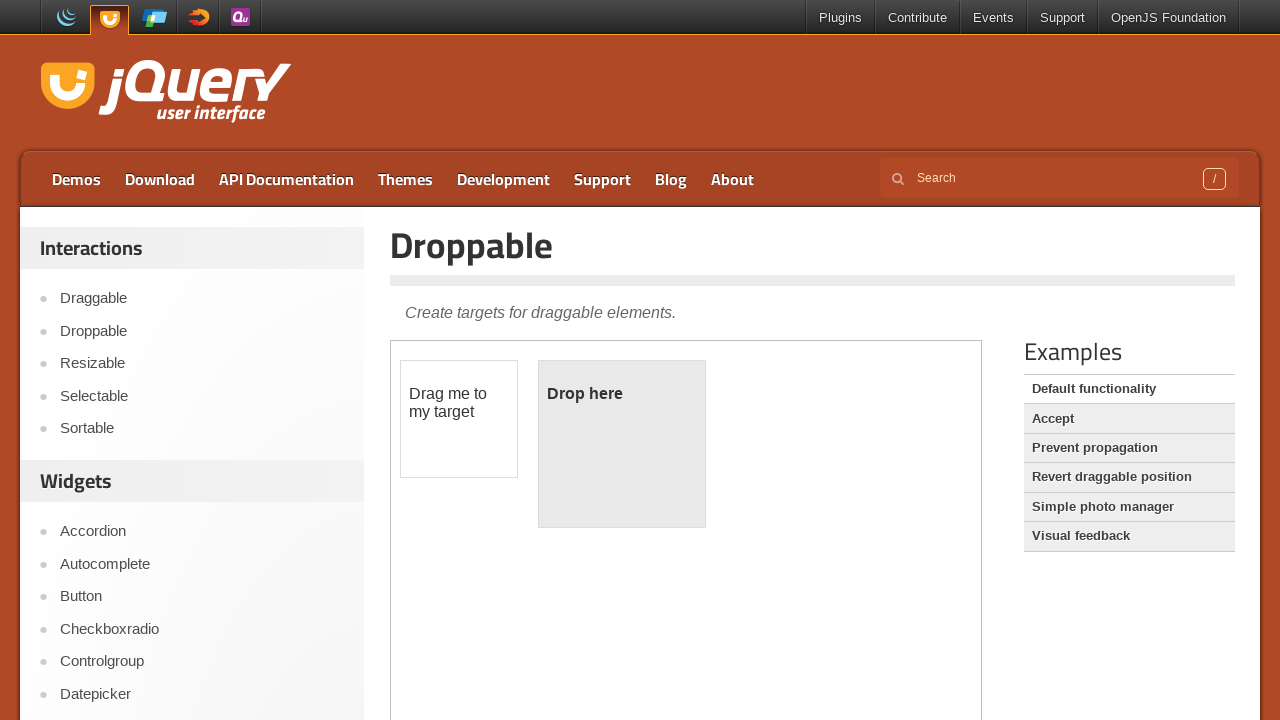

Navigated to jQuery UI droppable demo page
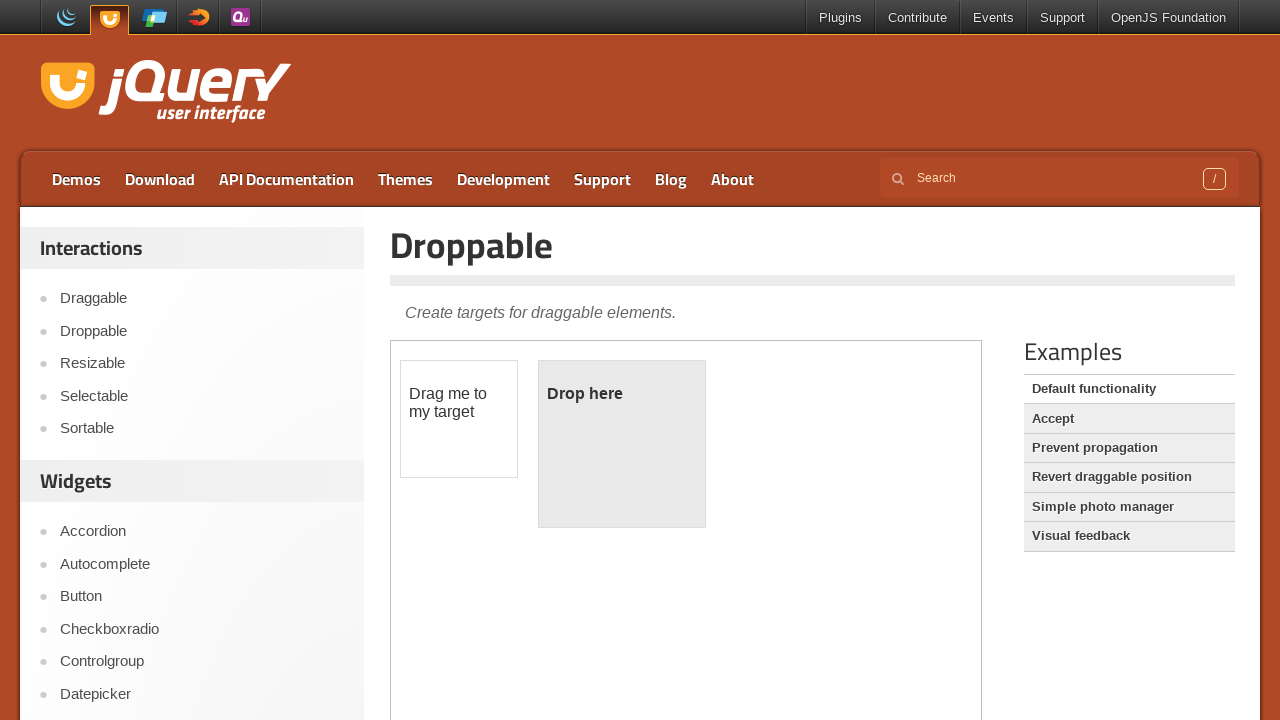

Located demo iframe
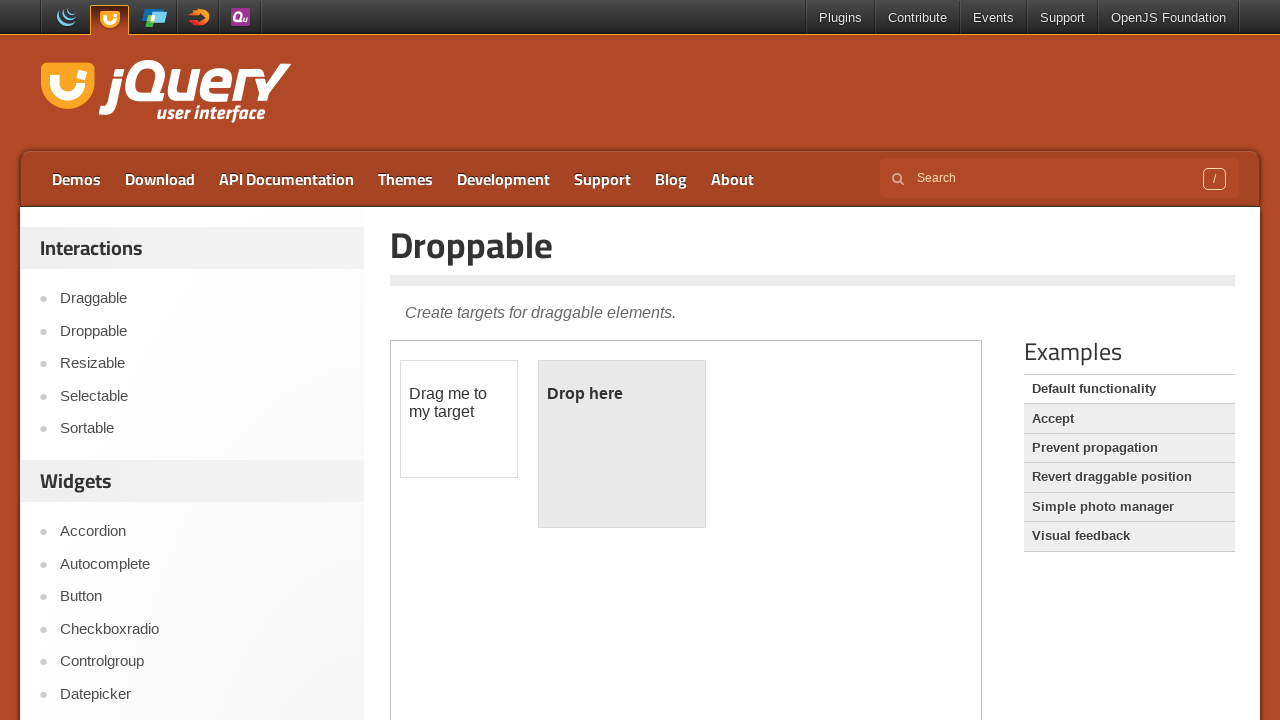

Located draggable element within iframe
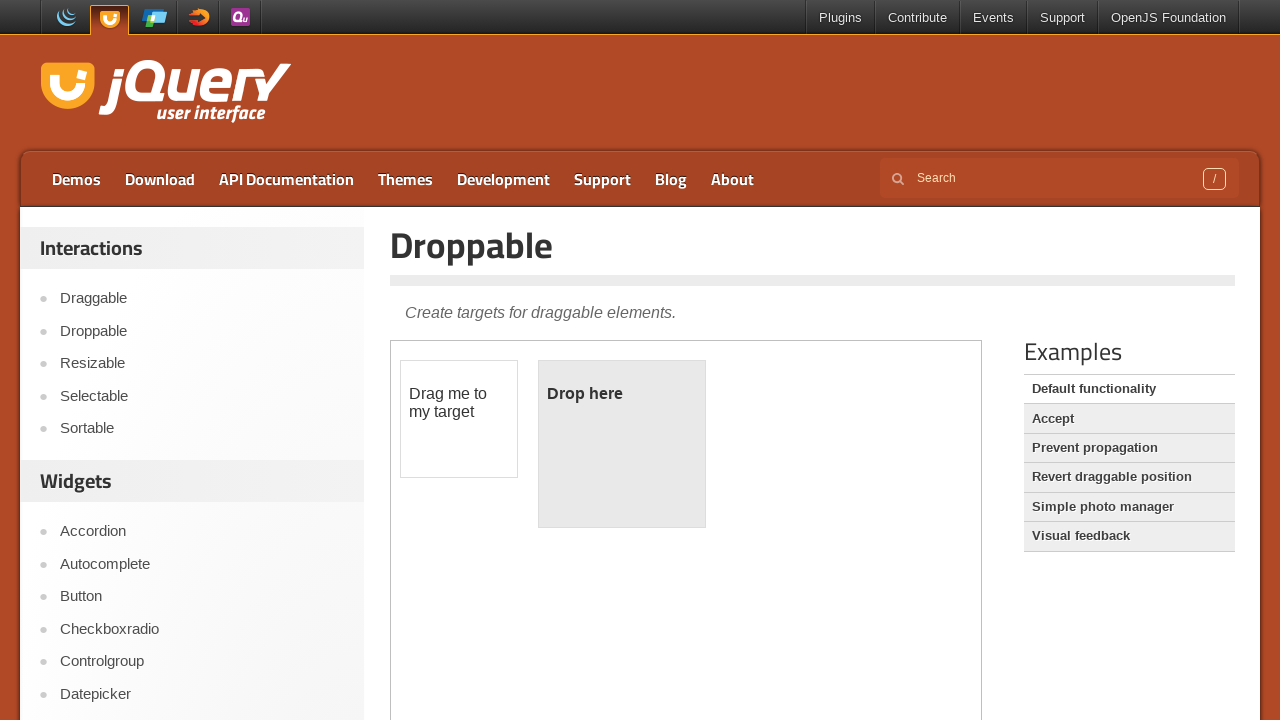

Located droppable target element within iframe
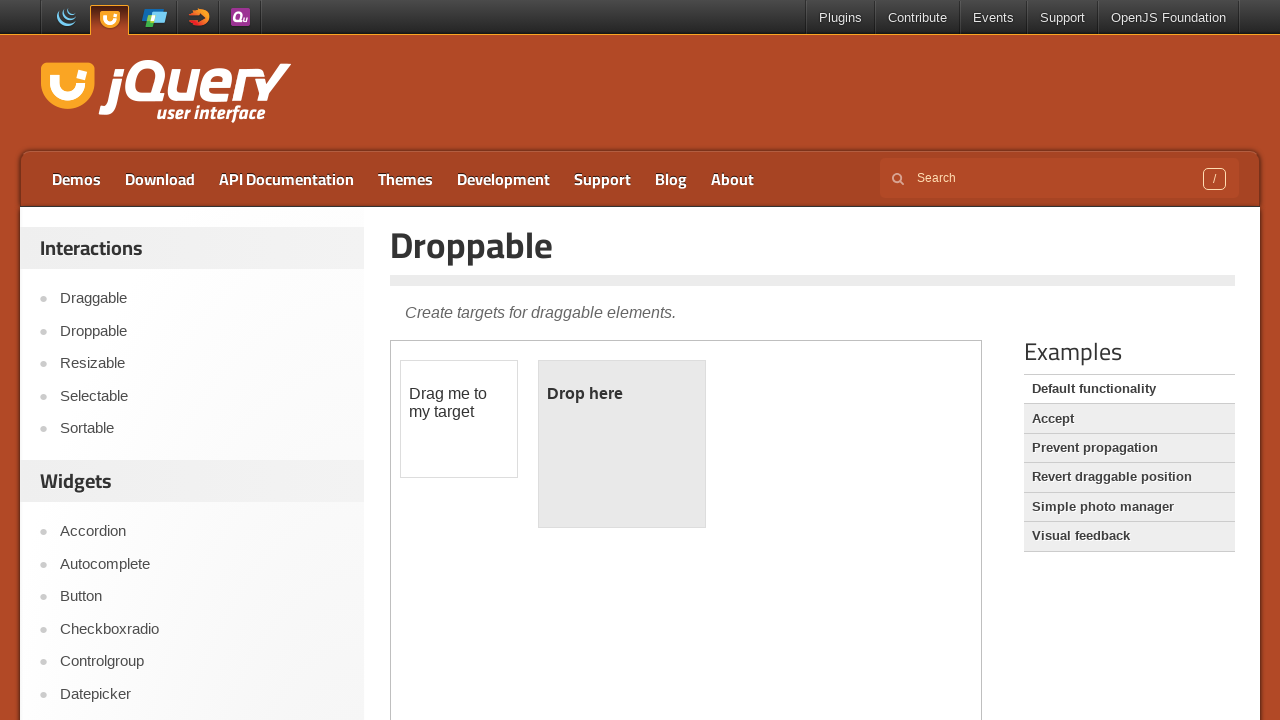

Dragged element onto drop target at (622, 444)
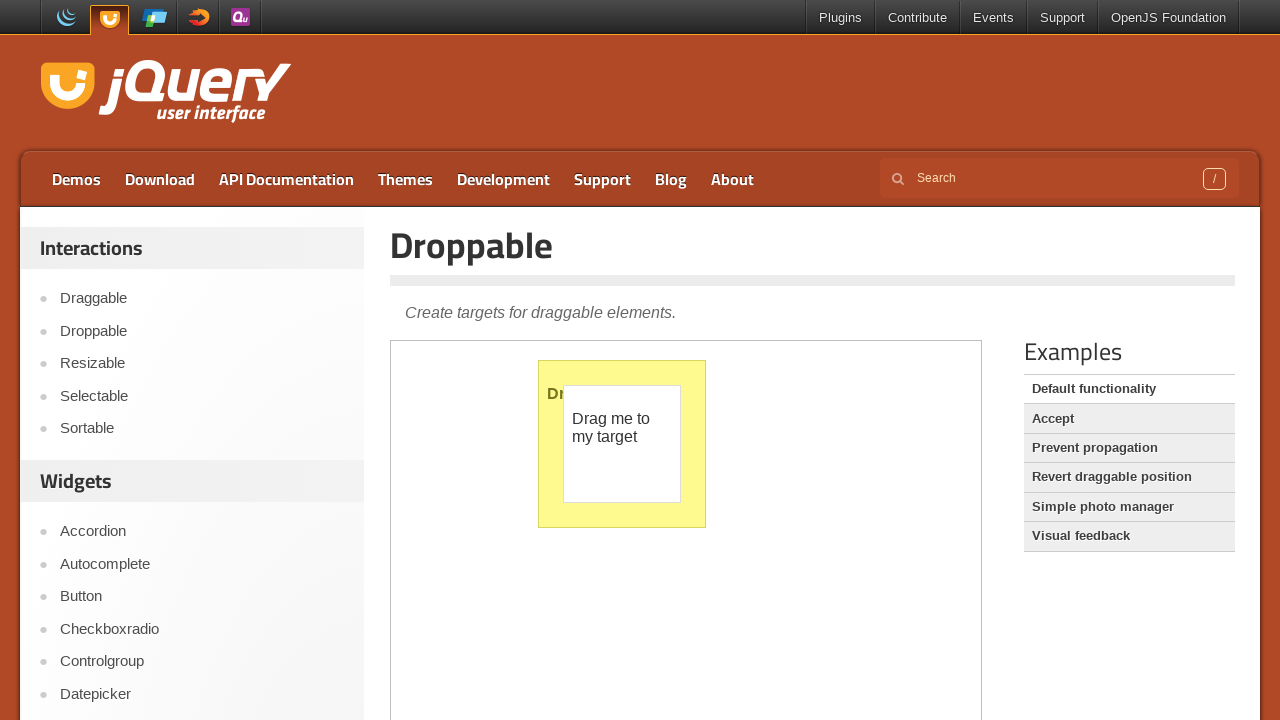

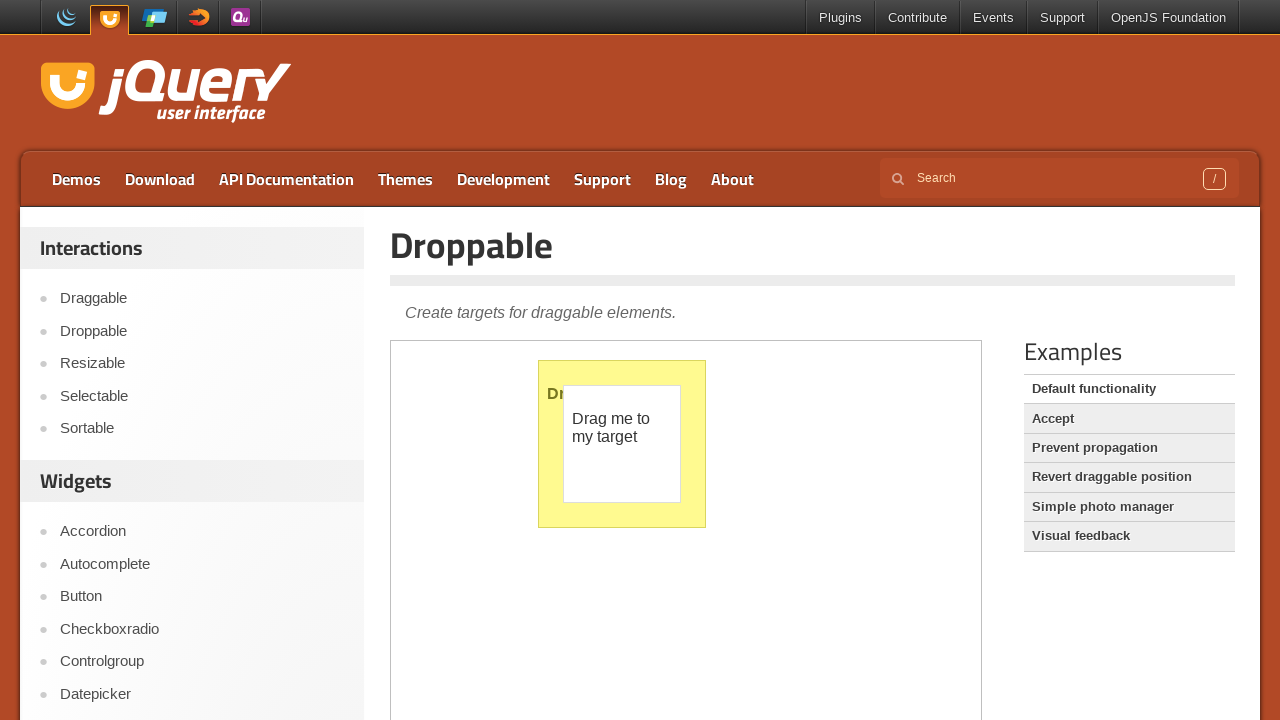